Tests the text input field by entering text and verifying it was correctly captured

Starting URL: https://www.selenium.dev/selenium/web/web-form.html

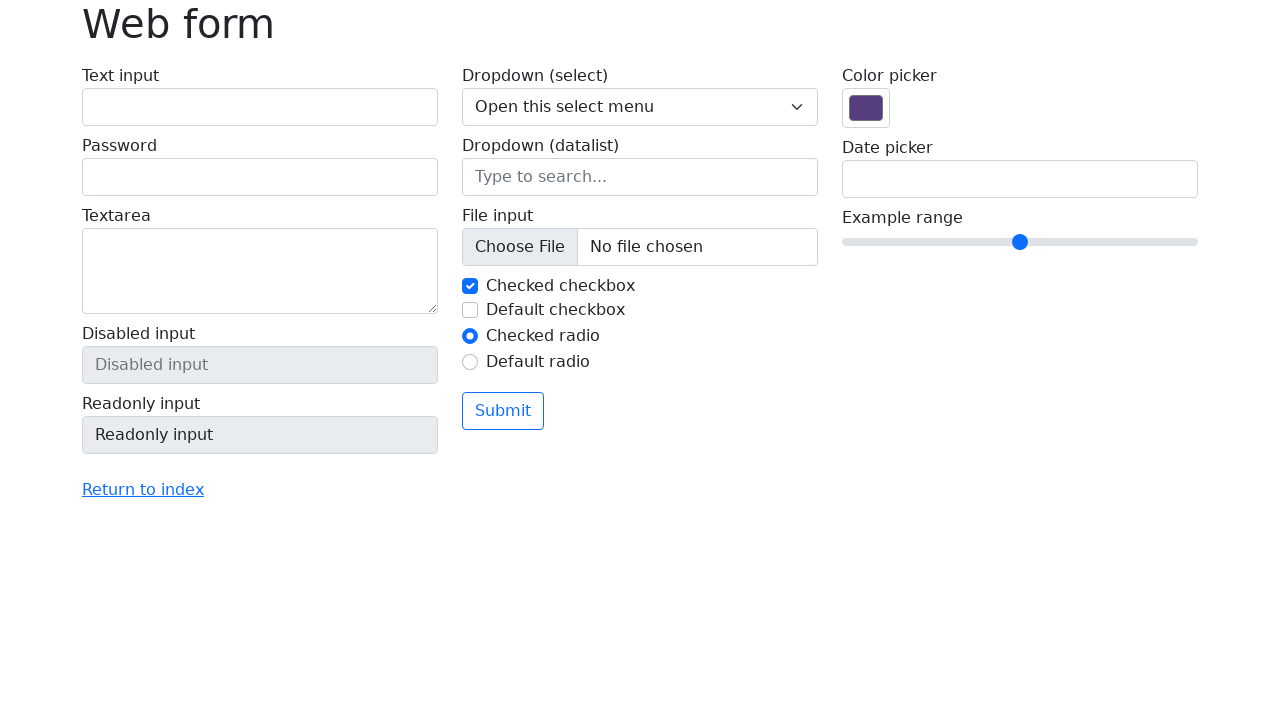

Filled text input field with 'Artur Sabanadze' on #my-text-id
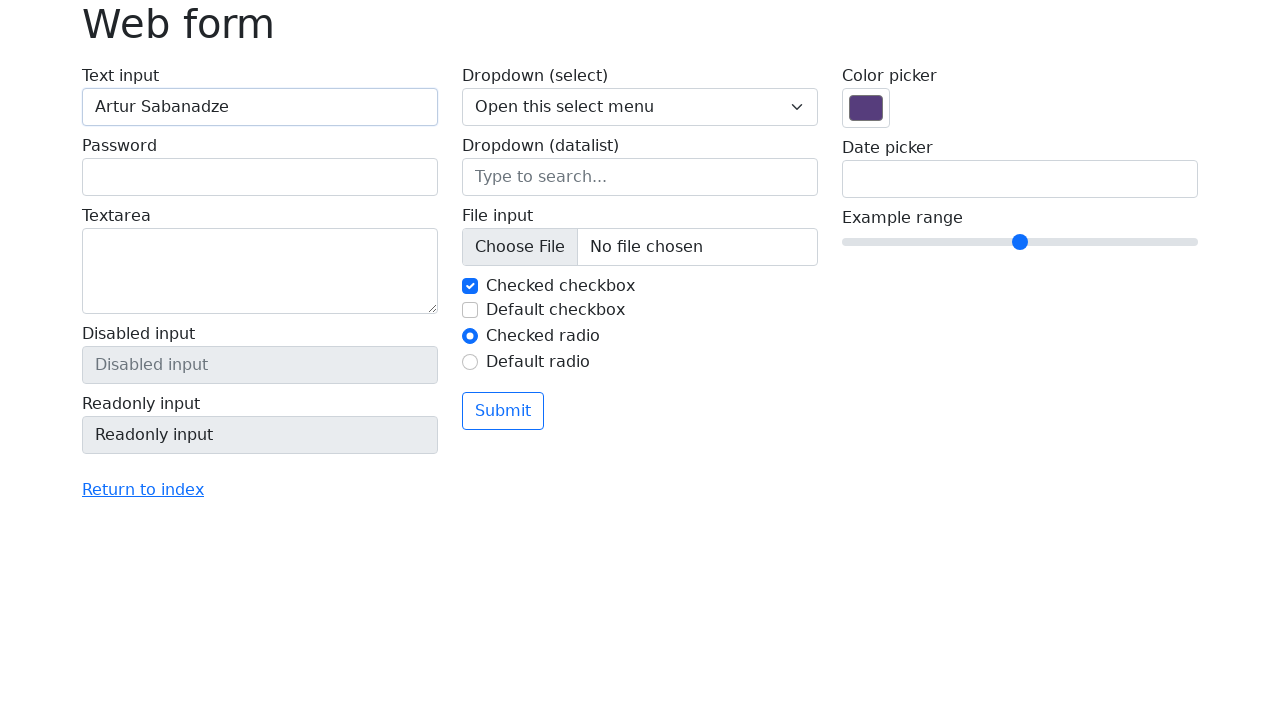

Retrieved value from text input field
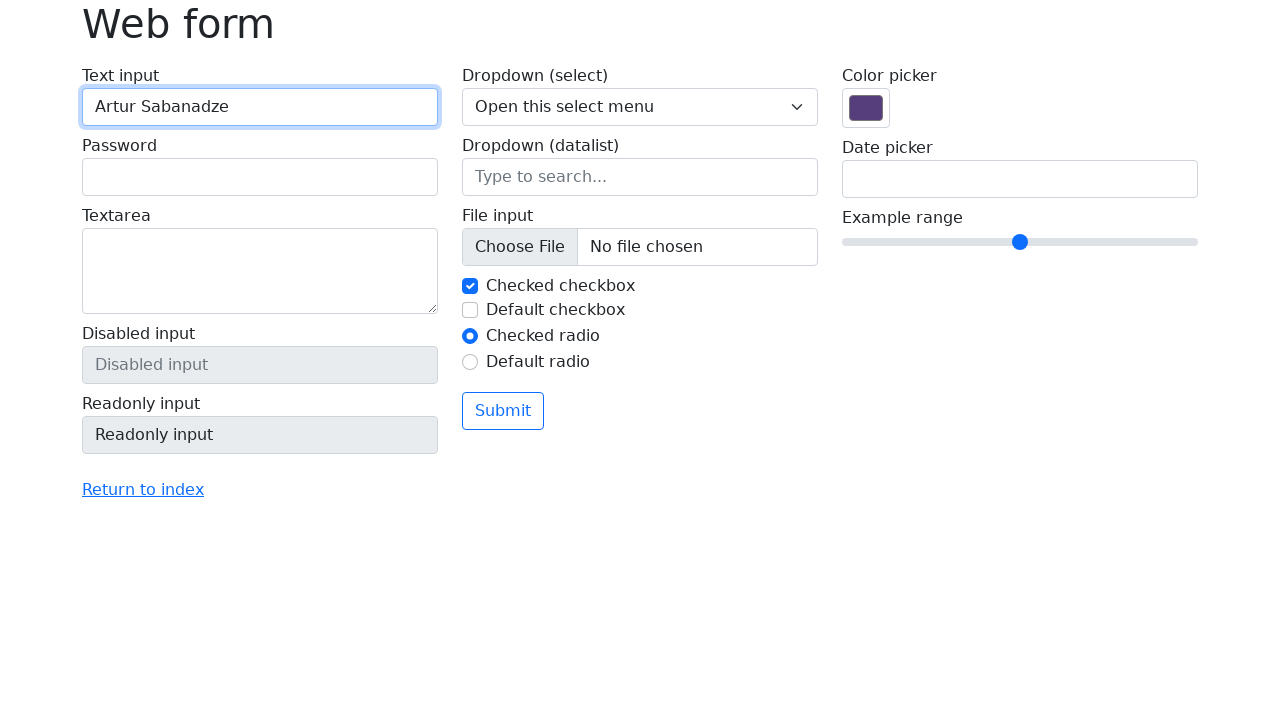

Verified that entered text 'Artur Sabanadze' matches expected value
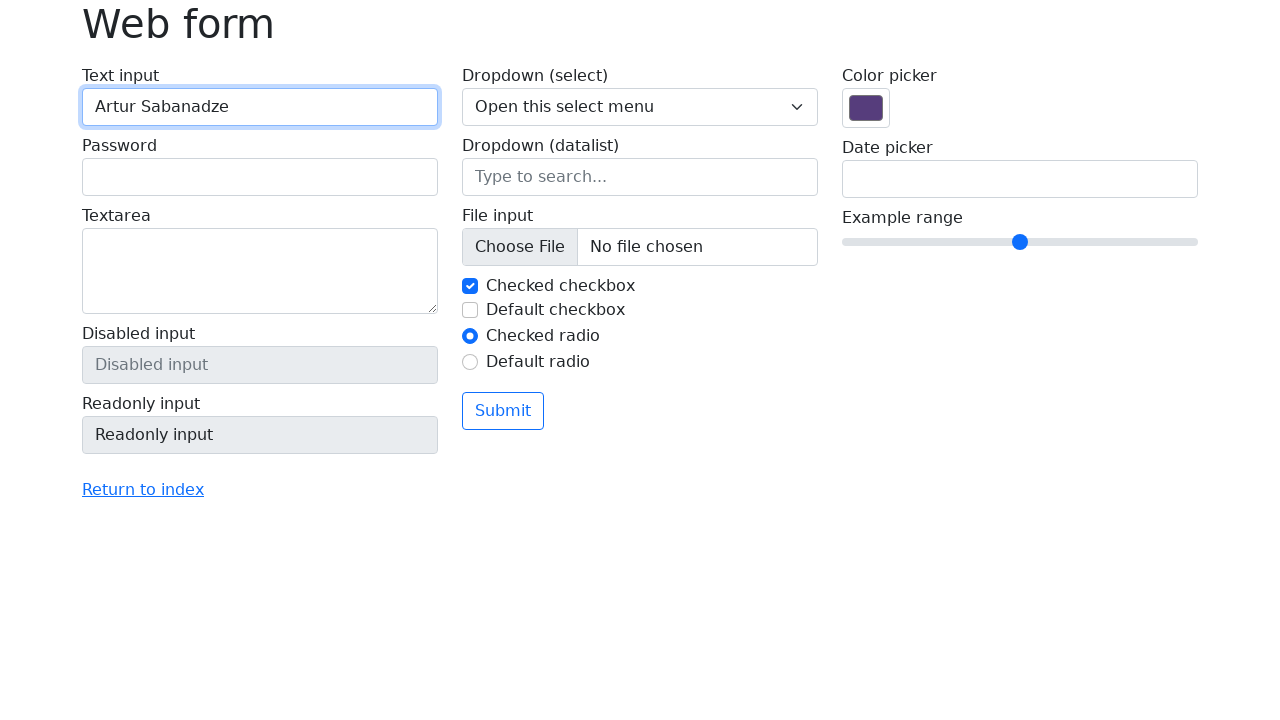

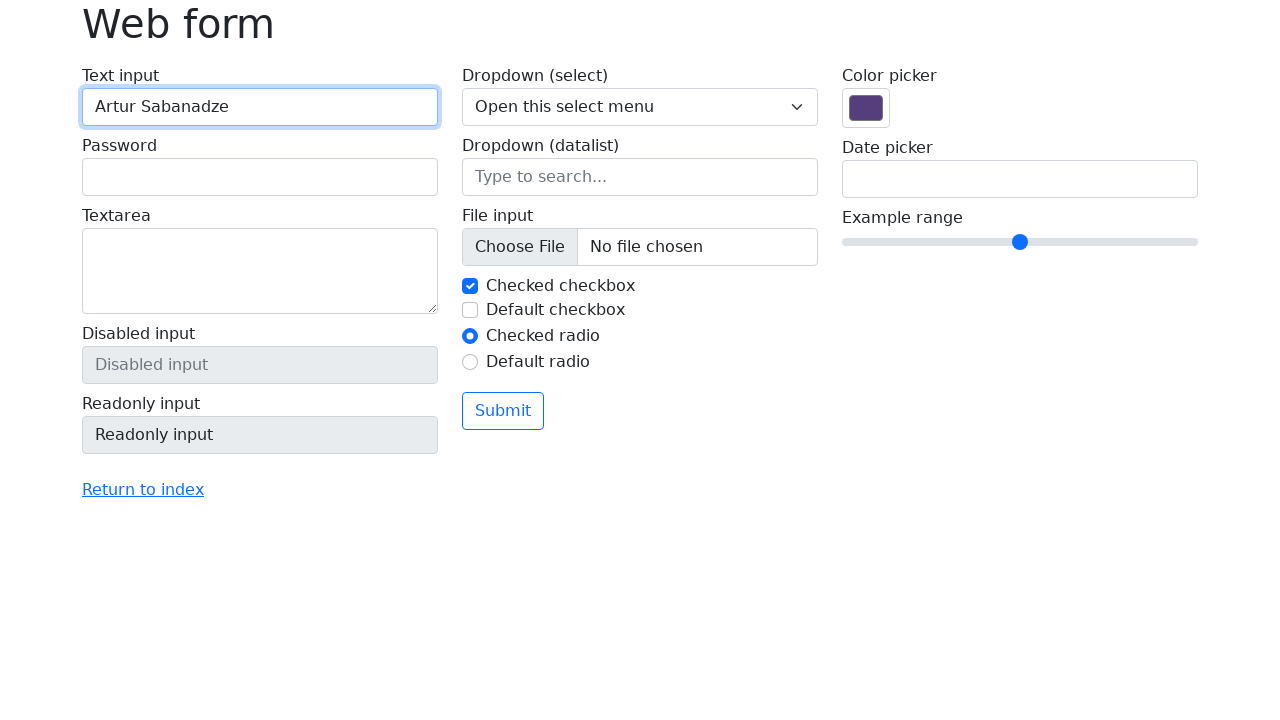